Tests hover functionality by navigating to a page with avatars, hovering over the first avatar, and verifying that additional user information (caption) becomes visible.

Starting URL: http://the-internet.herokuapp.com/hovers

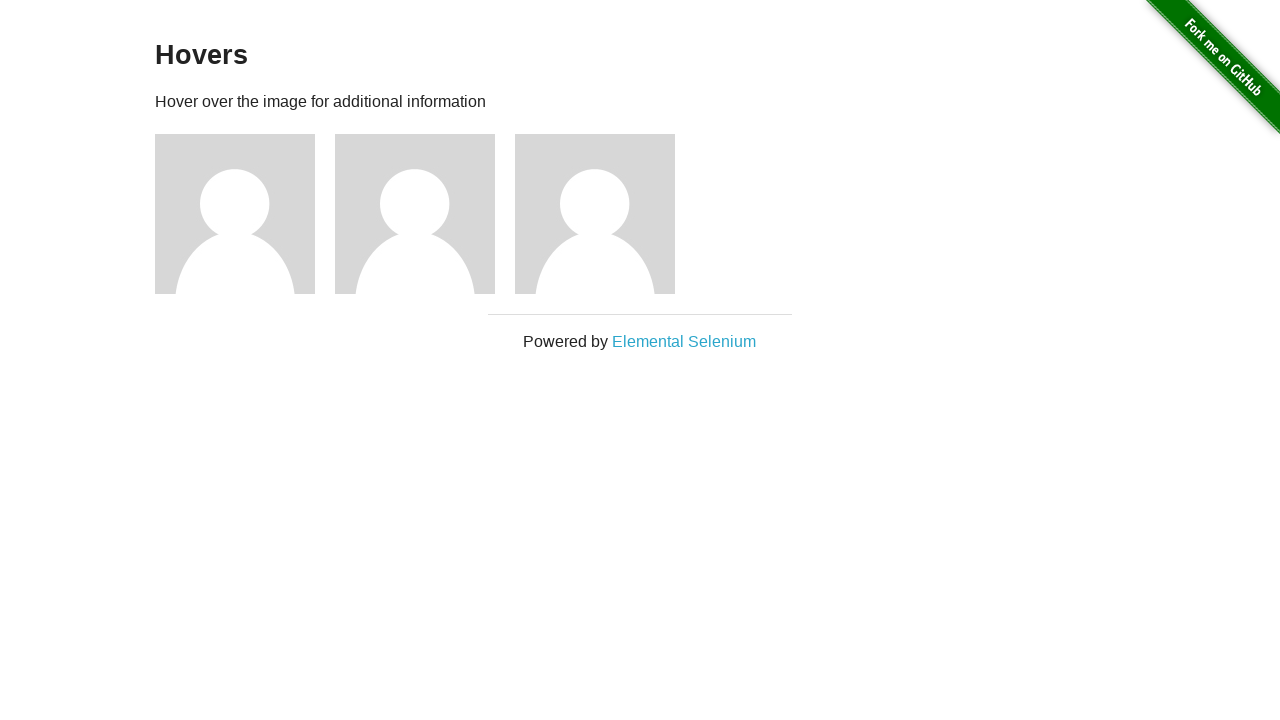

Navigated to the hovers page
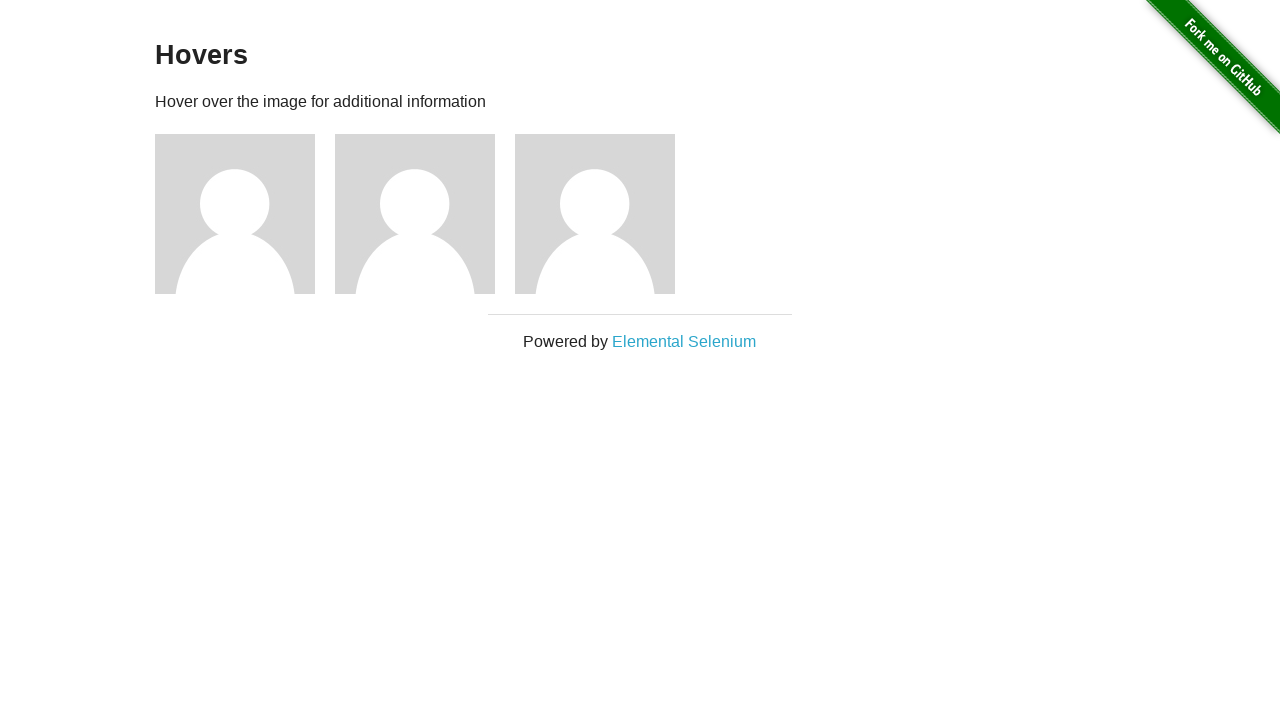

Located the first avatar element
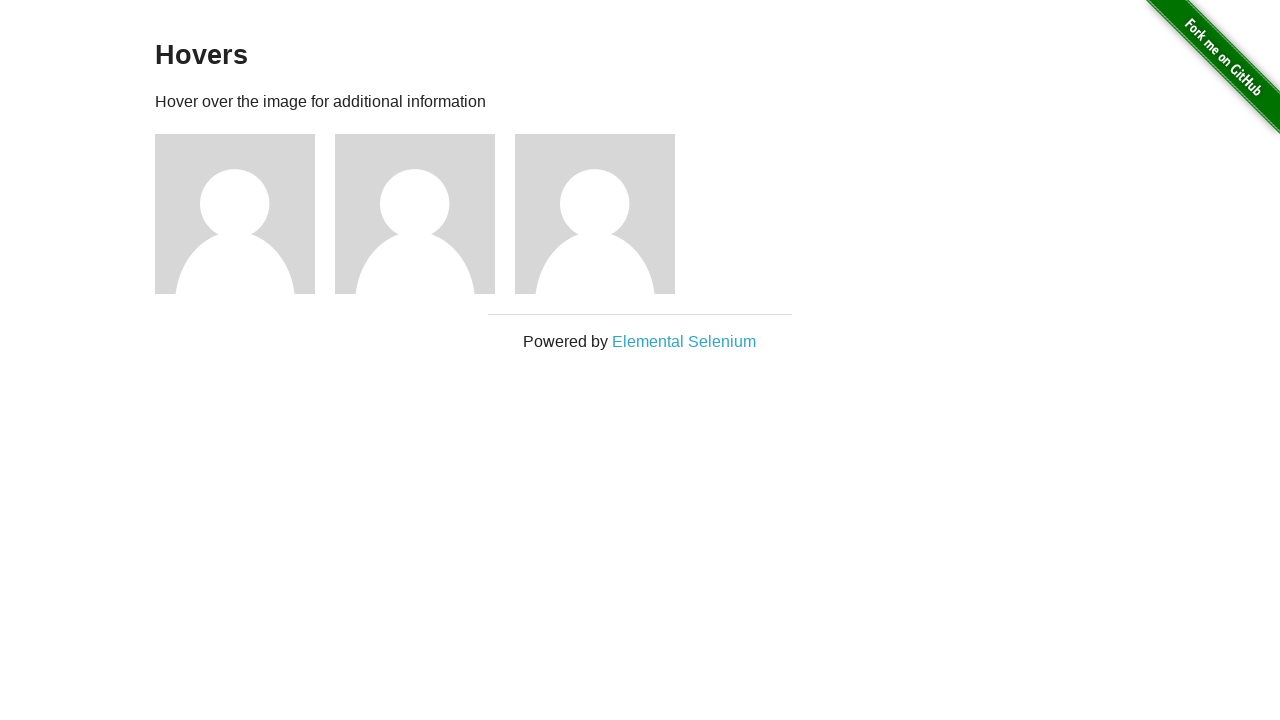

Hovered over the first avatar at (245, 214) on .figure >> nth=0
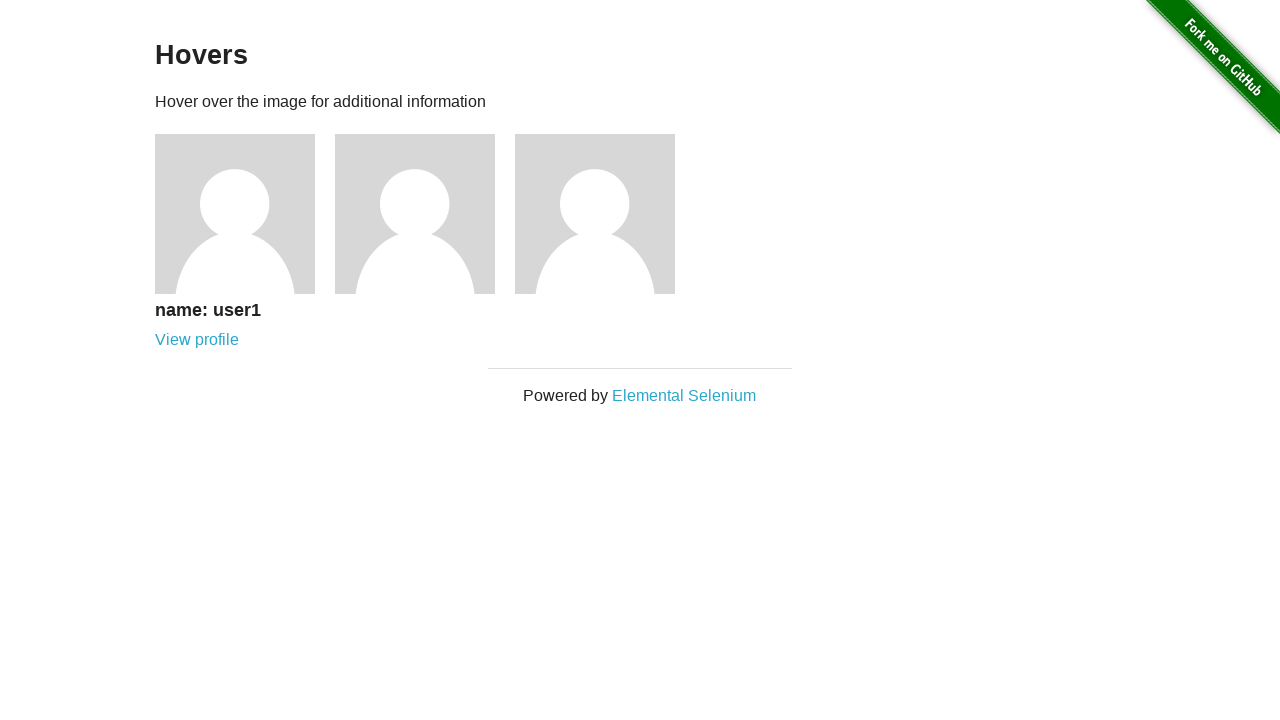

Waited for caption to appear
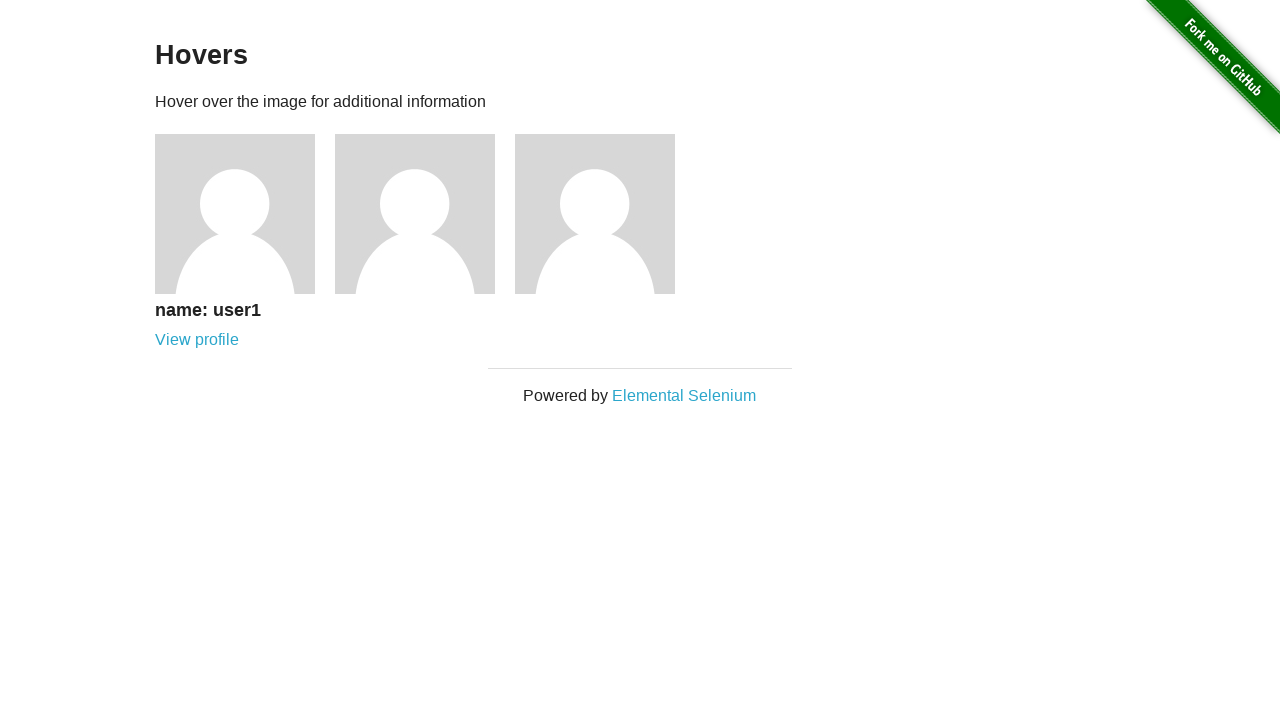

Located the caption element
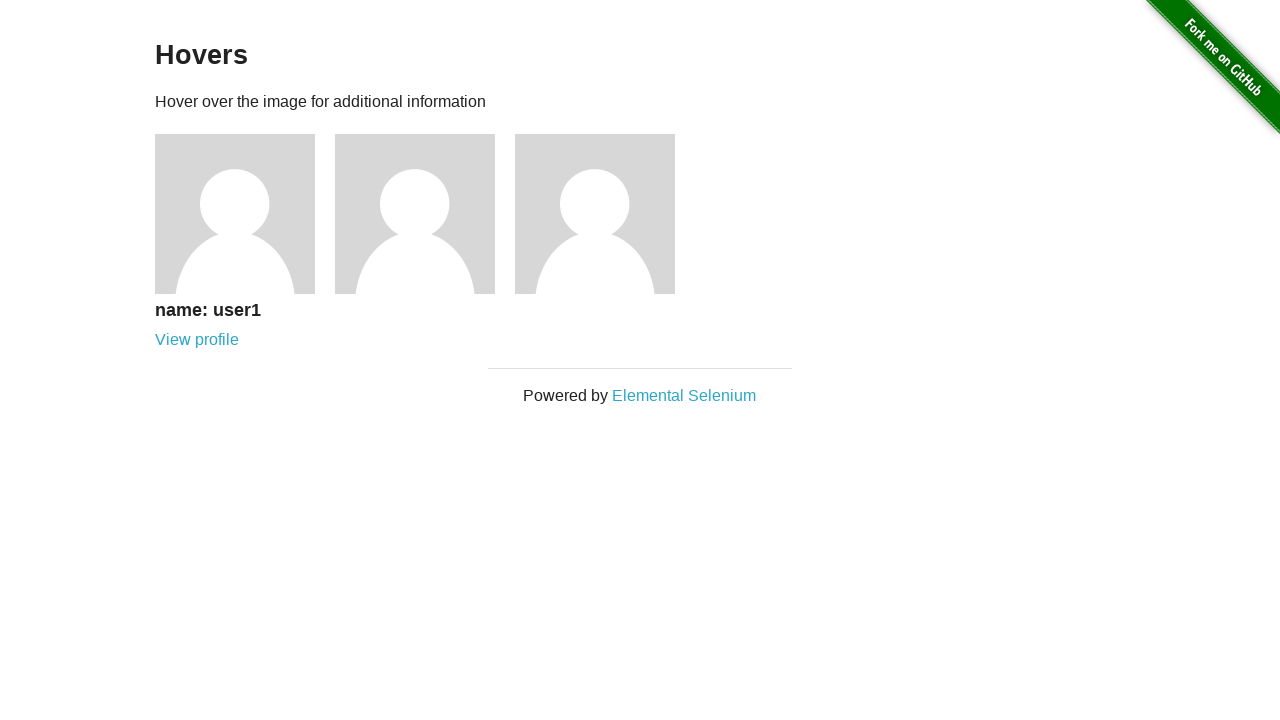

Verified that the caption is visible
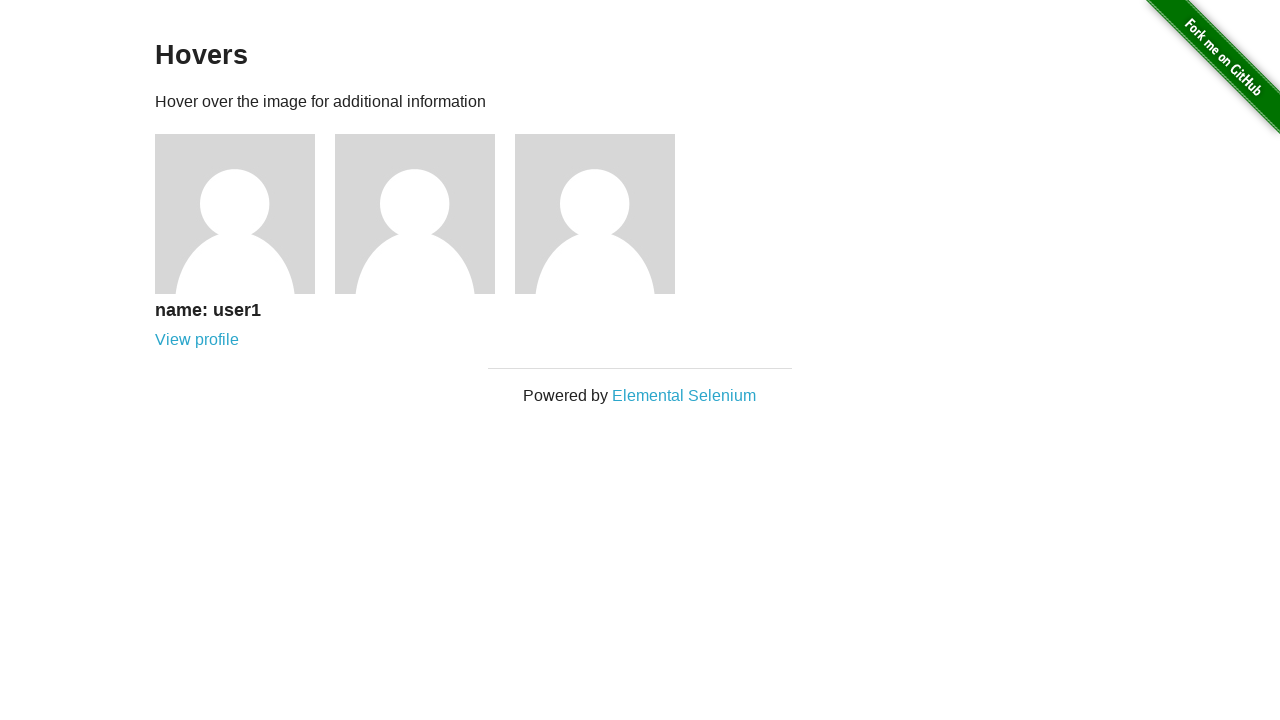

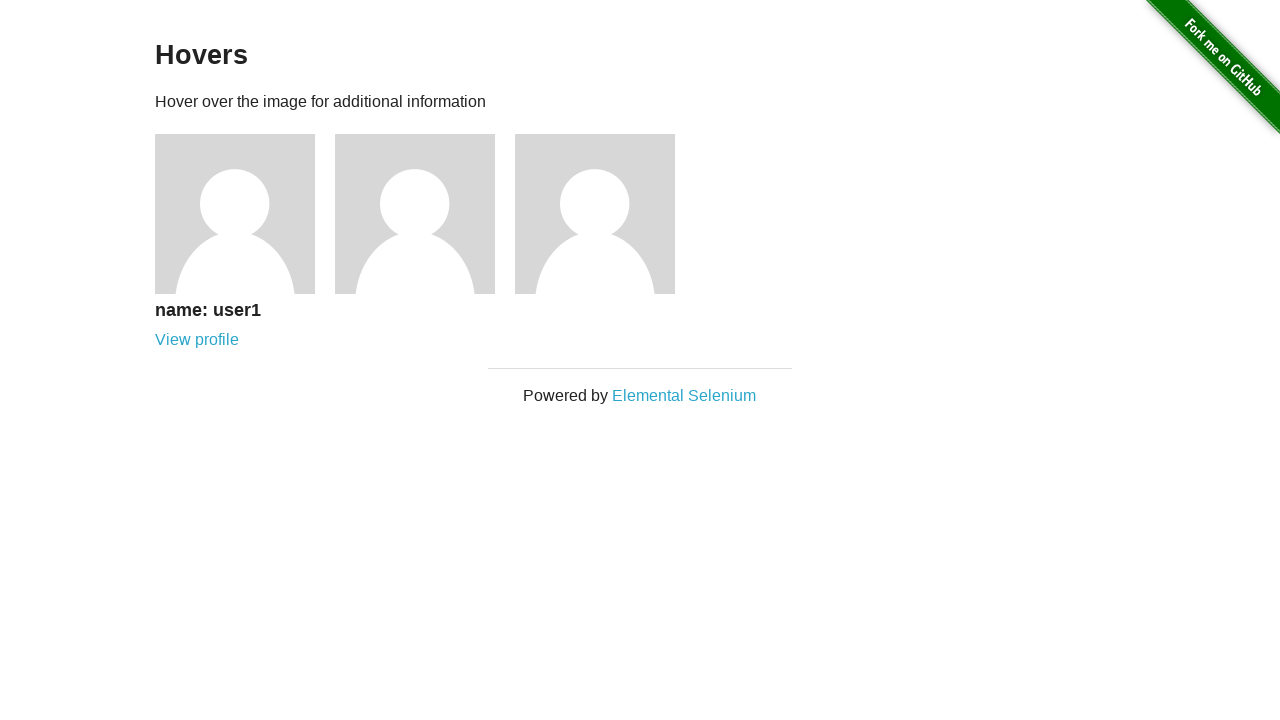